Tests the Buttons page functionality by navigating to Elements, clicking on Buttons menu item, and clicking the "Click Me" button to verify dynamic click message appears

Starting URL: https://demoqa.com/elements

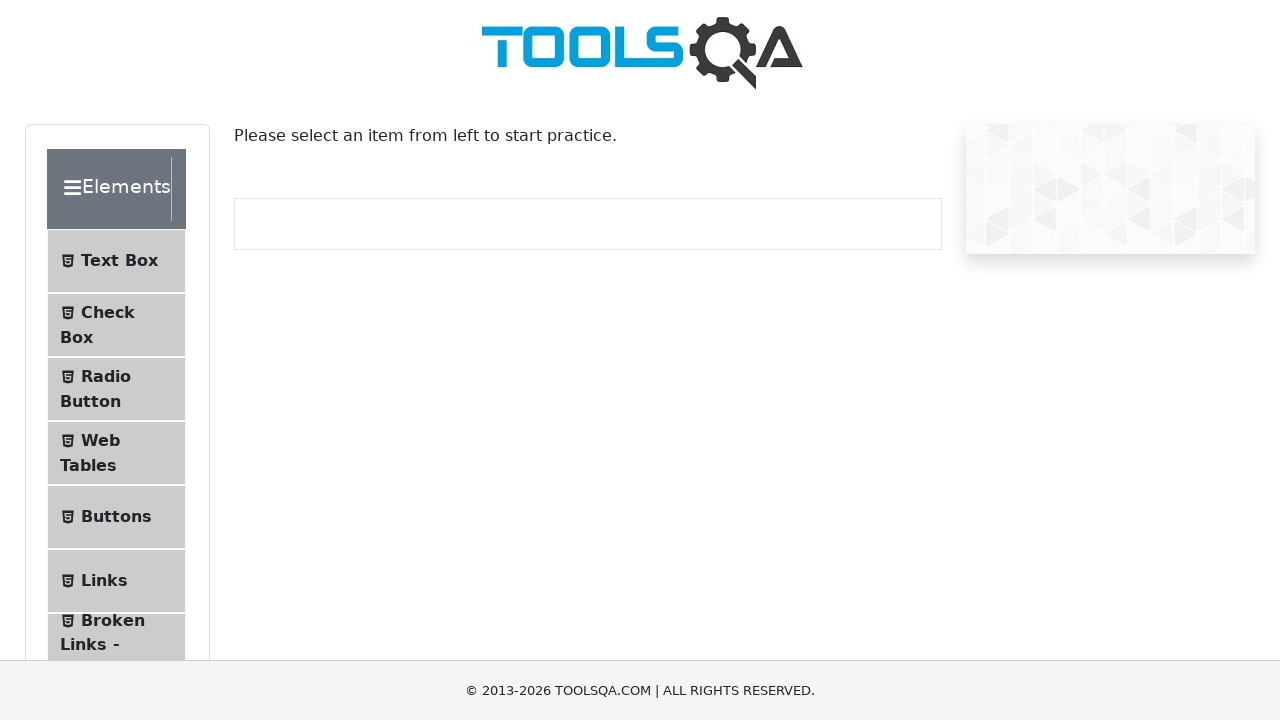

Clicked Buttons menu item in sidebar at (116, 517) on xpath=//*[@id='item-4']
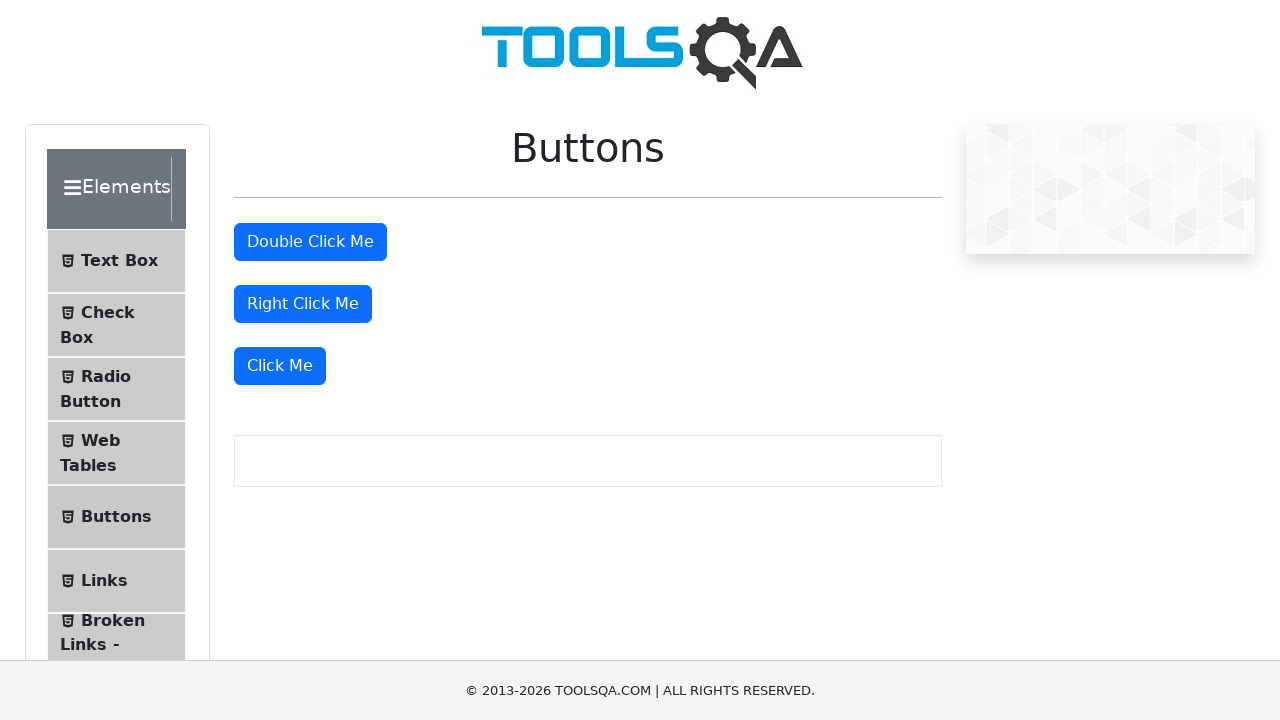

Buttons page loaded with heading visible
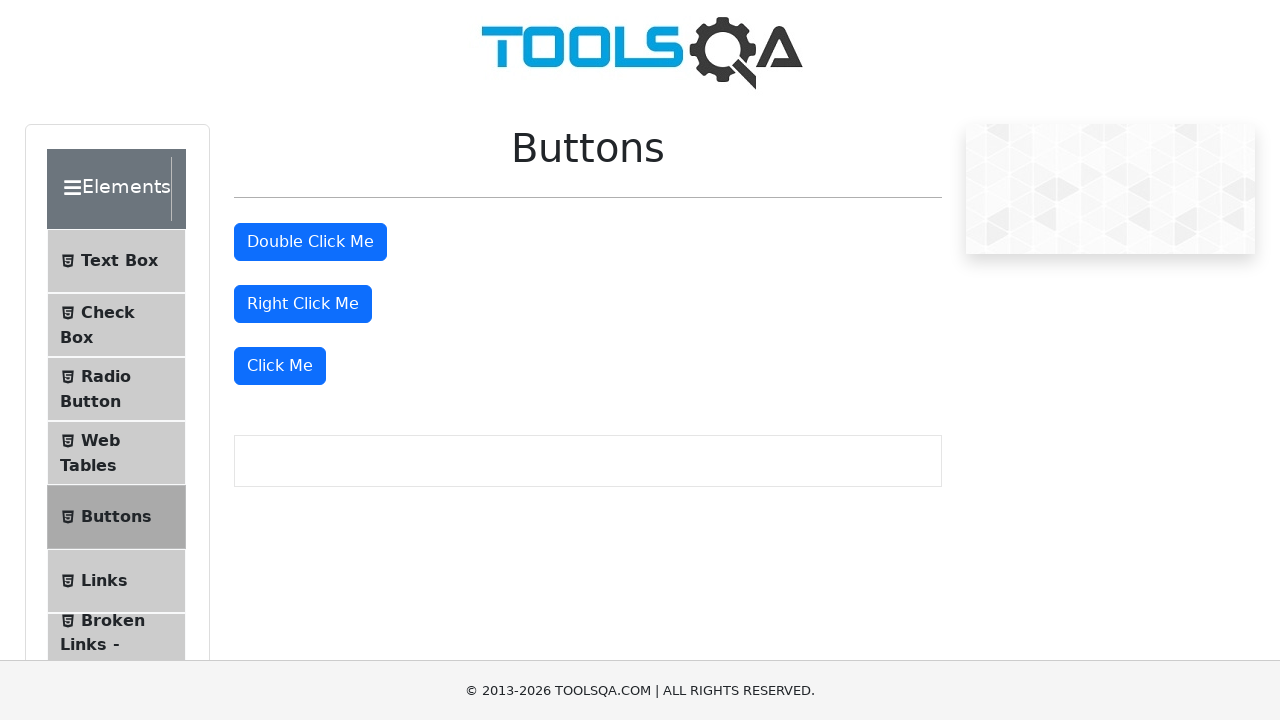

Clicked the 'Click Me' button at (280, 366) on xpath=//button[starts-with(text(), 'Click')]
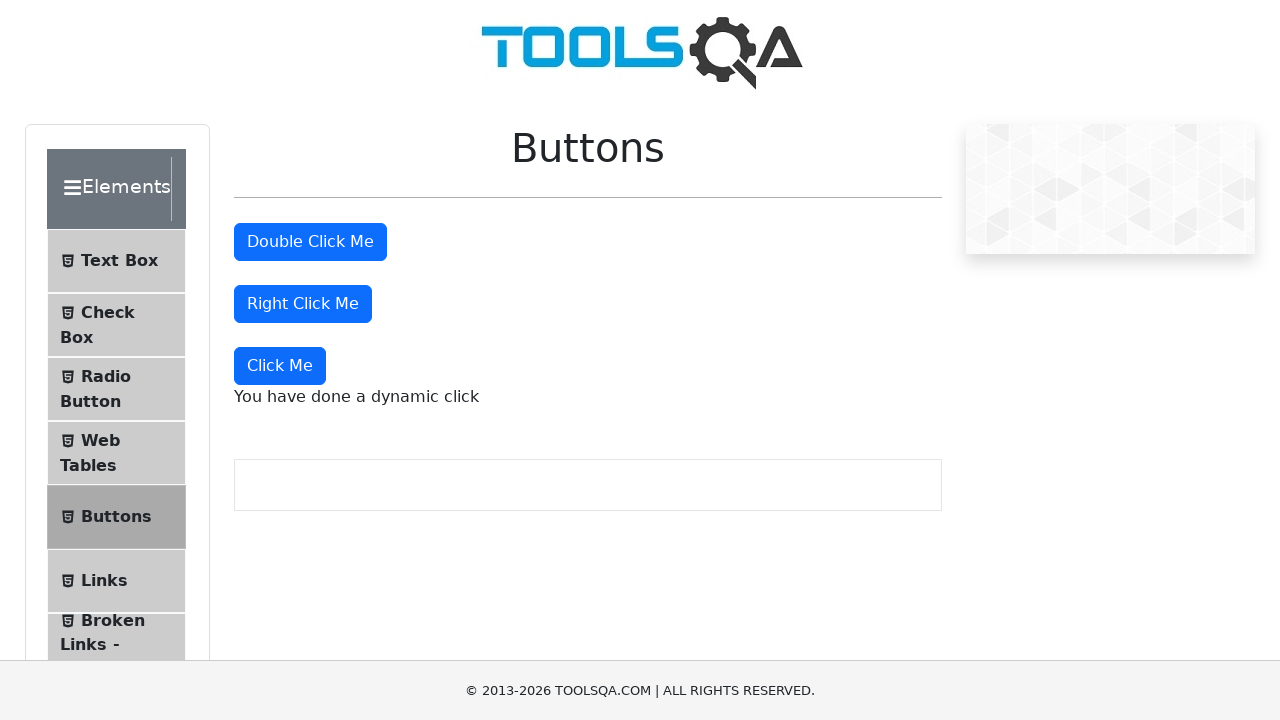

Dynamic click message appeared successfully
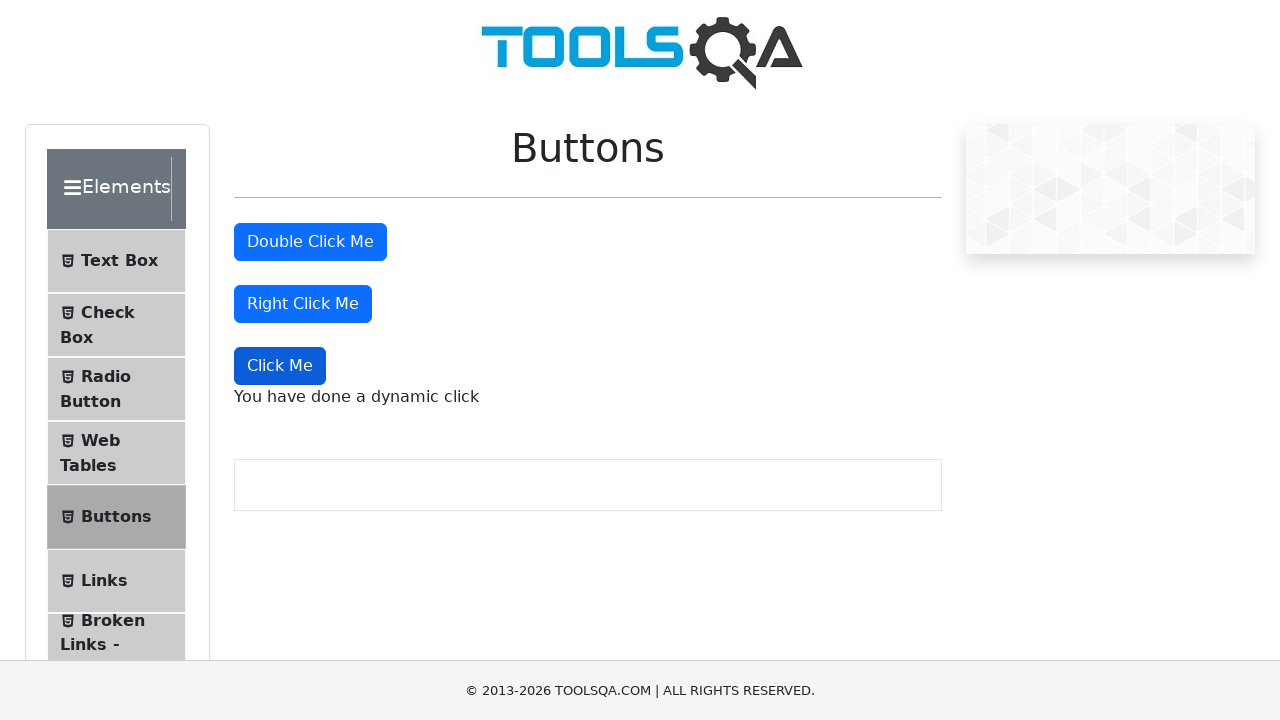

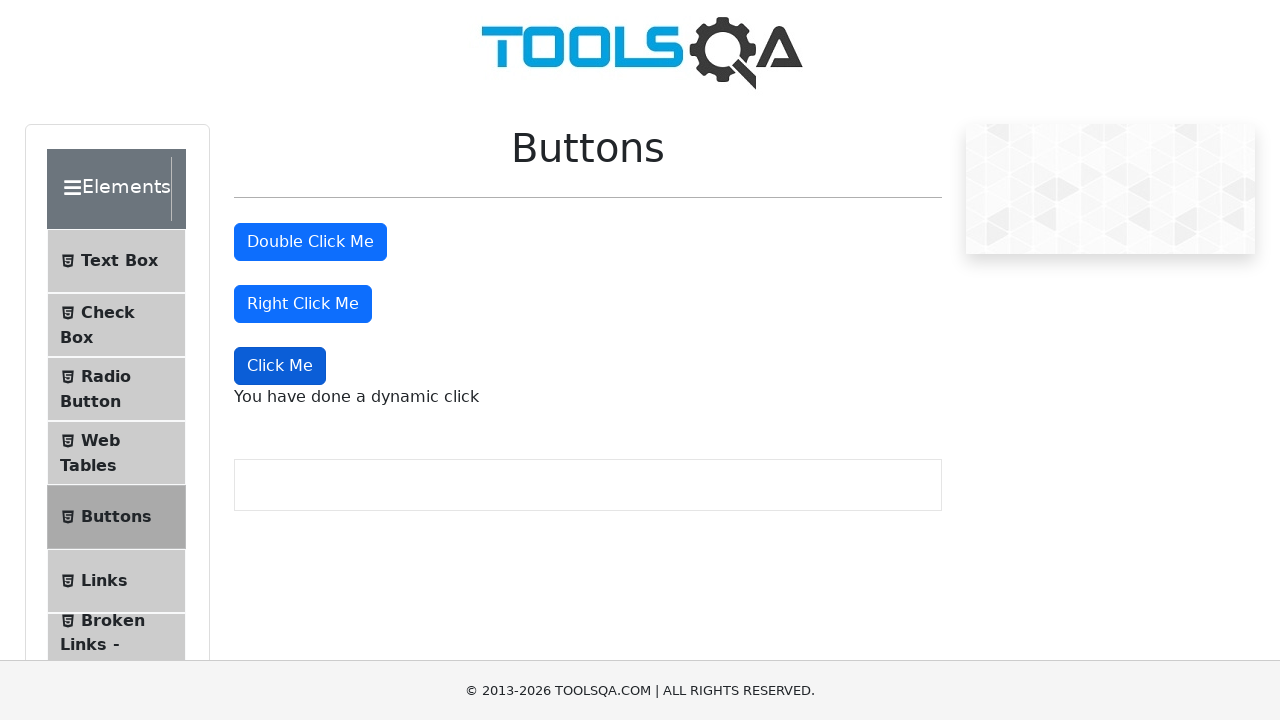